Tests dynamic element addition and removal functionality by clicking Add Element button, verifying the delete button appears, then clicking delete to remove it

Starting URL: https://practice.cydeo.com/add_remove_elements/

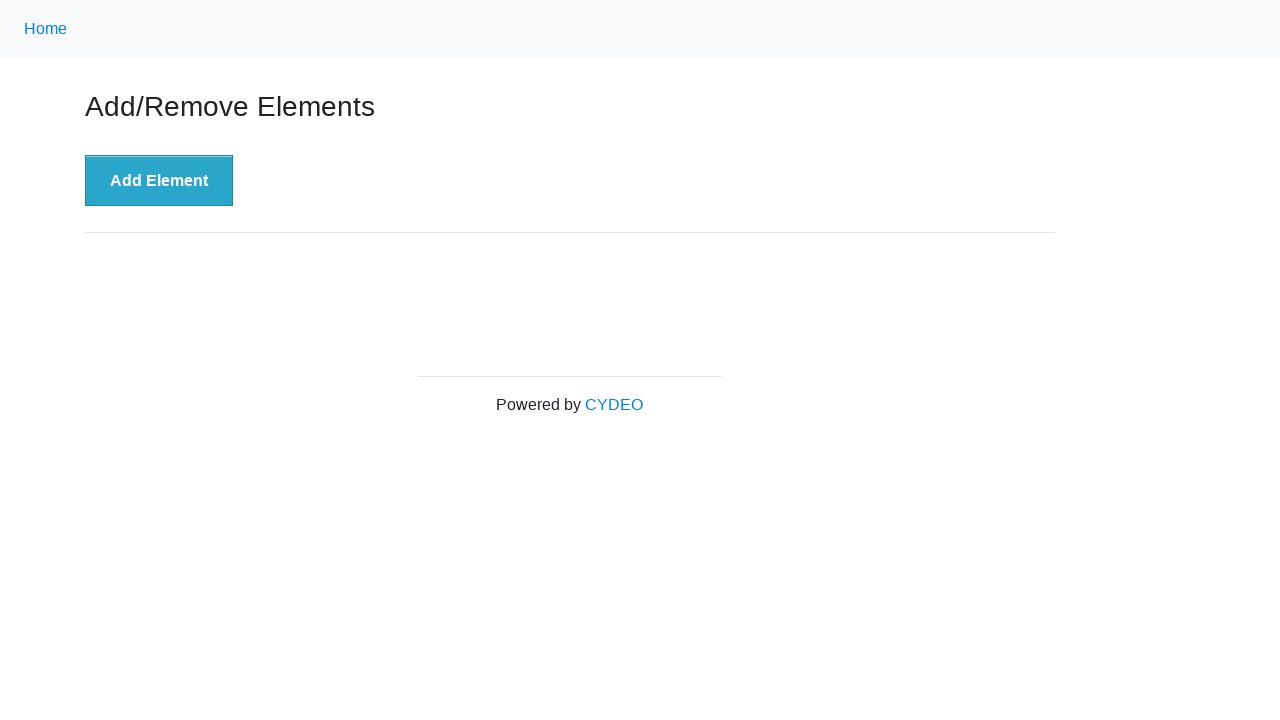

Clicked Add Element button to create a new delete button at (159, 181) on button:text('Add Element')
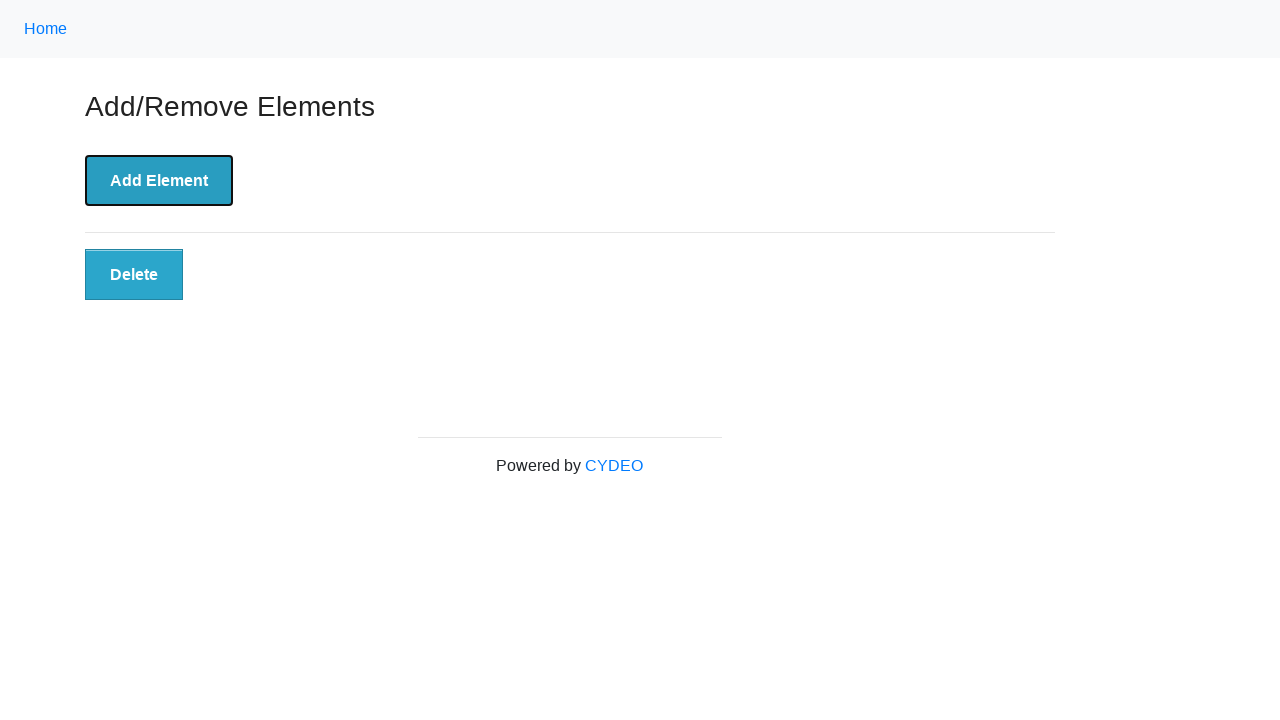

Delete button appeared after adding element
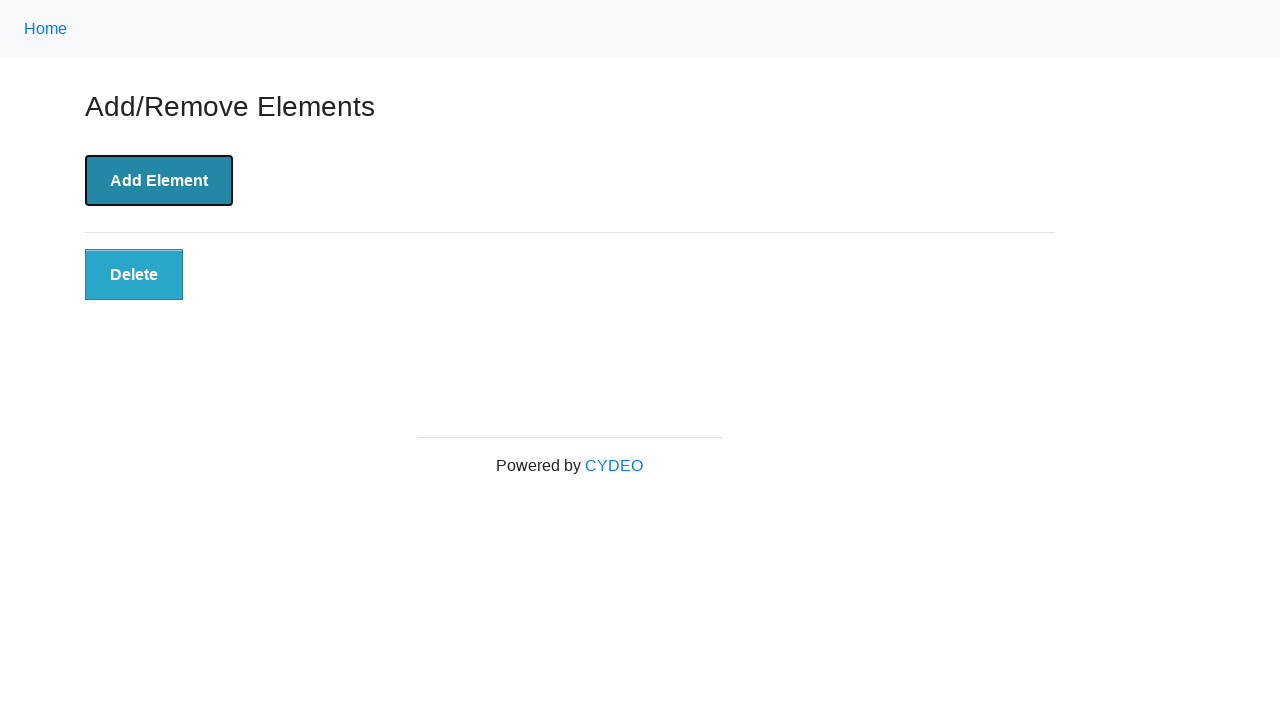

Clicked the delete button to remove the element at (134, 275) on button.added-manually
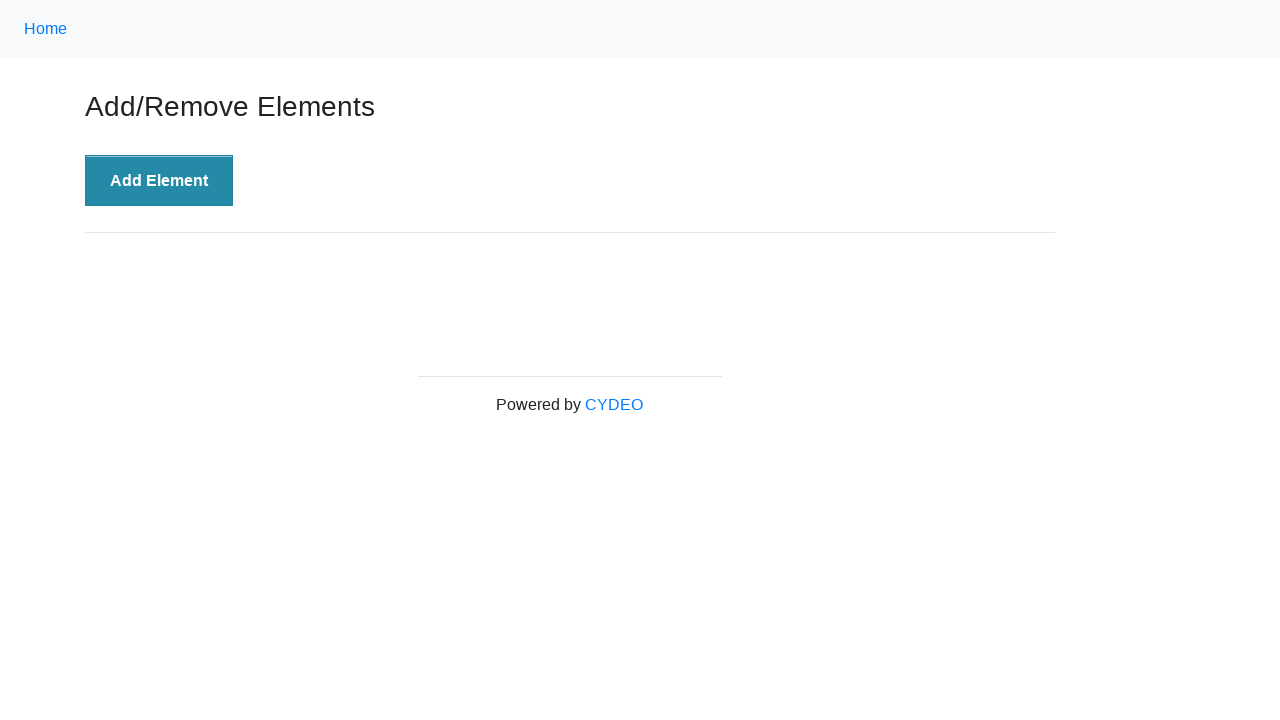

Verified the delete button is no longer present (element detached)
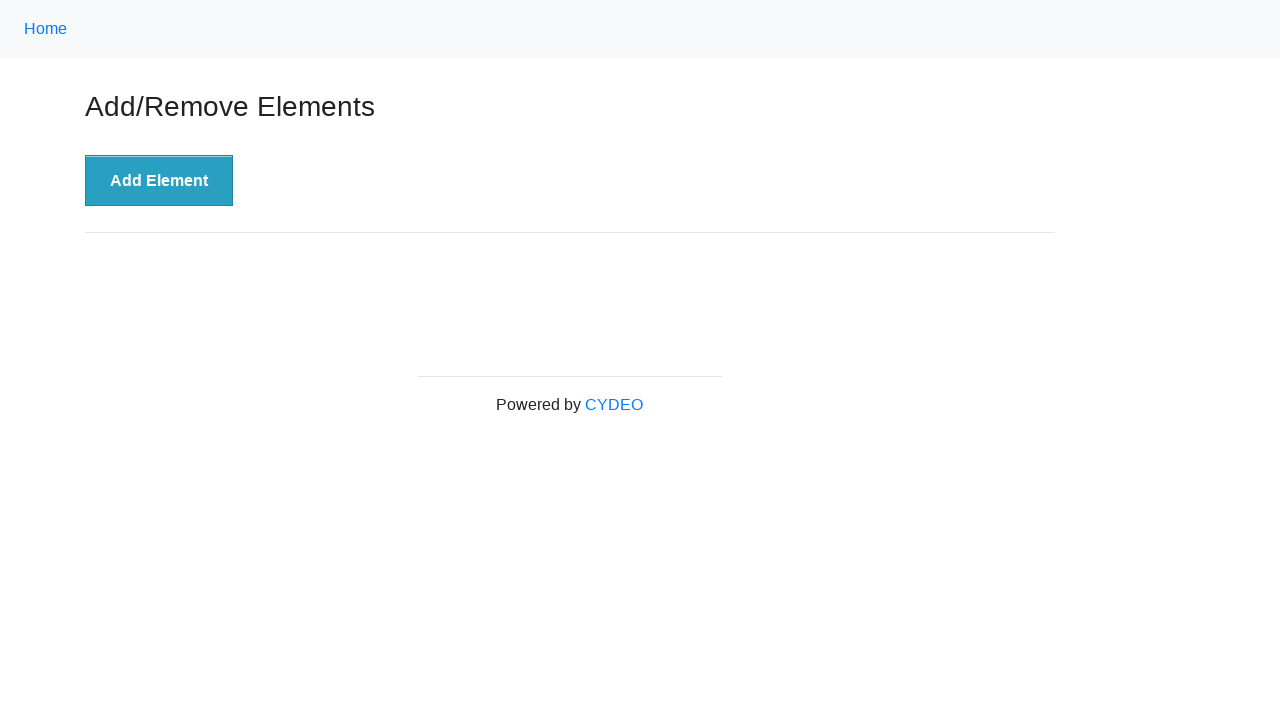

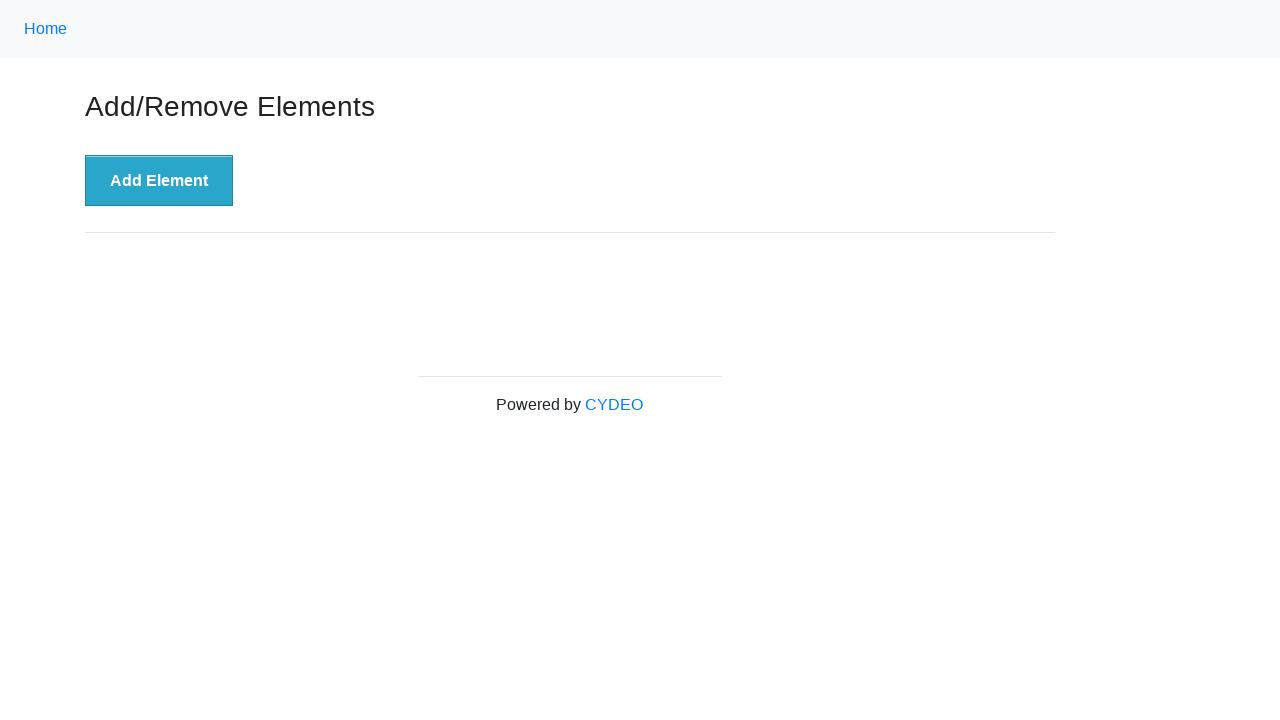